Tests drag and drop functionality by dragging an element and dropping it onto a target container

Starting URL: https://grotechminds.com/drag-and-drop/

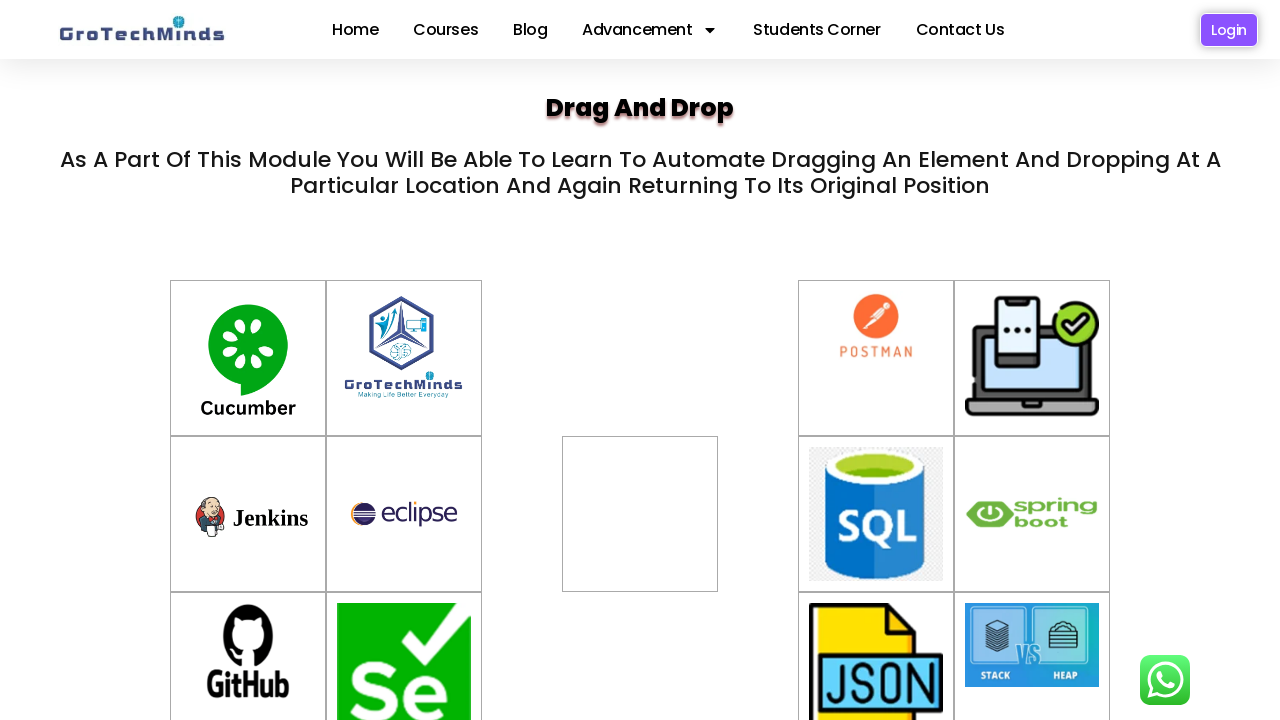

Navigated to drag and drop test page
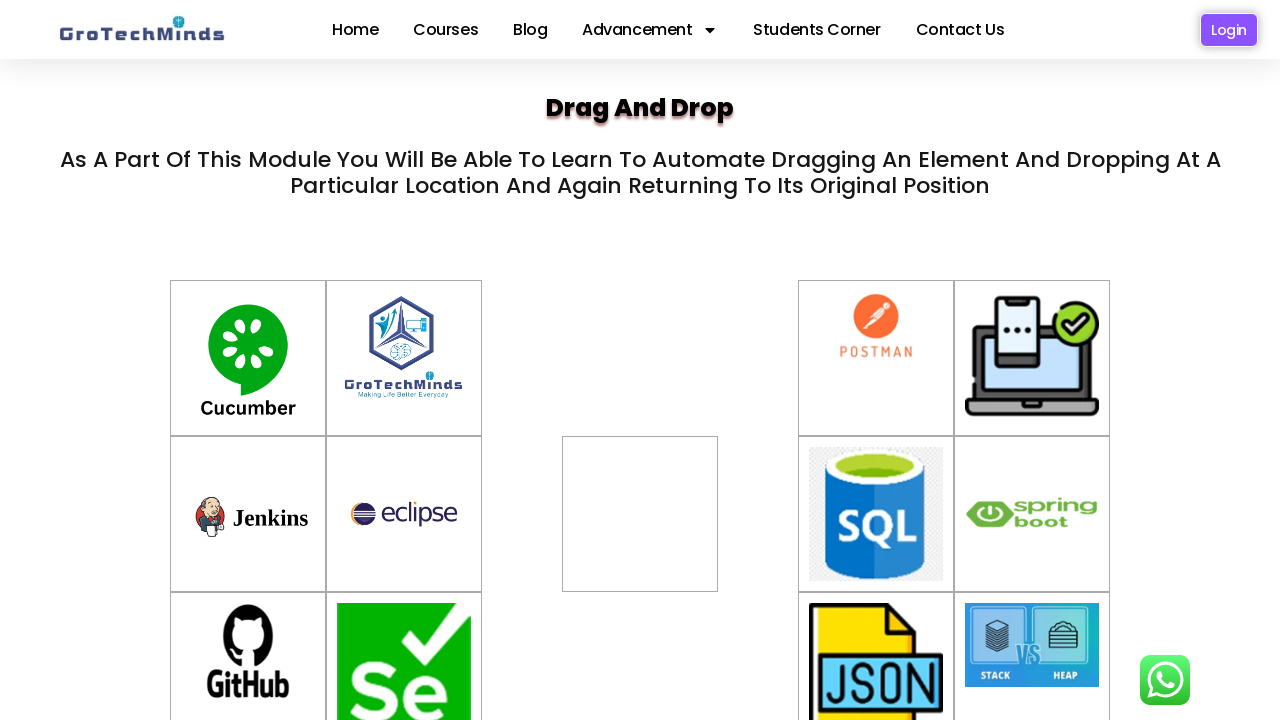

Dragged element #drag7 and dropped it onto target container #div2 at (640, 514)
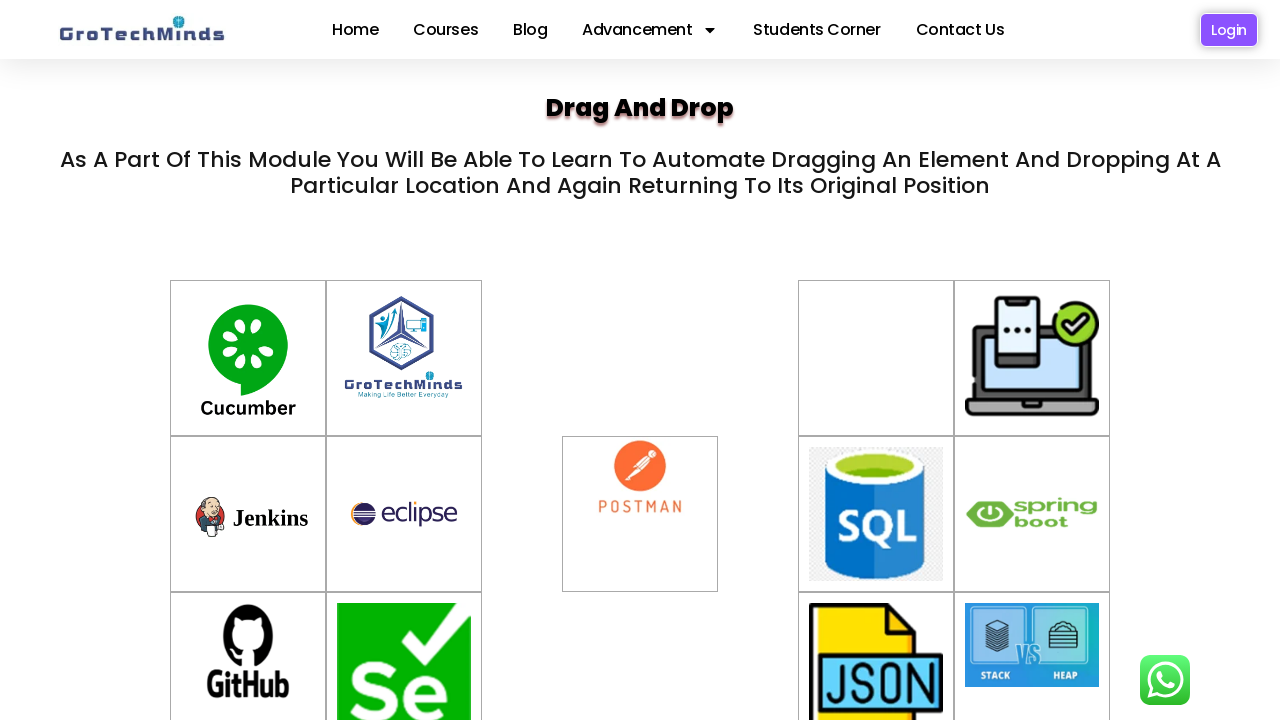

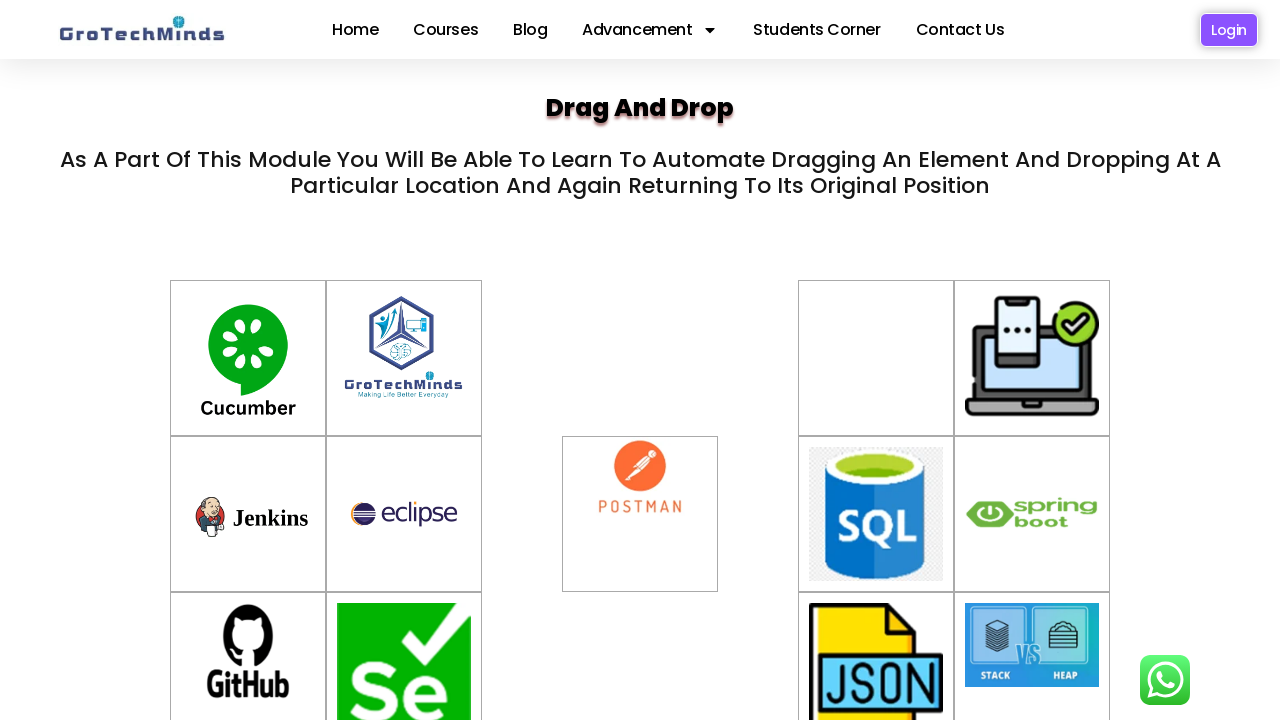